Tests checkbox interaction by clicking a checkbox to select it, clicking again to deselect it, and verifying the count of checkbox elements on the page.

Starting URL: https://rahulshettyacademy.com/AutomationPractice/

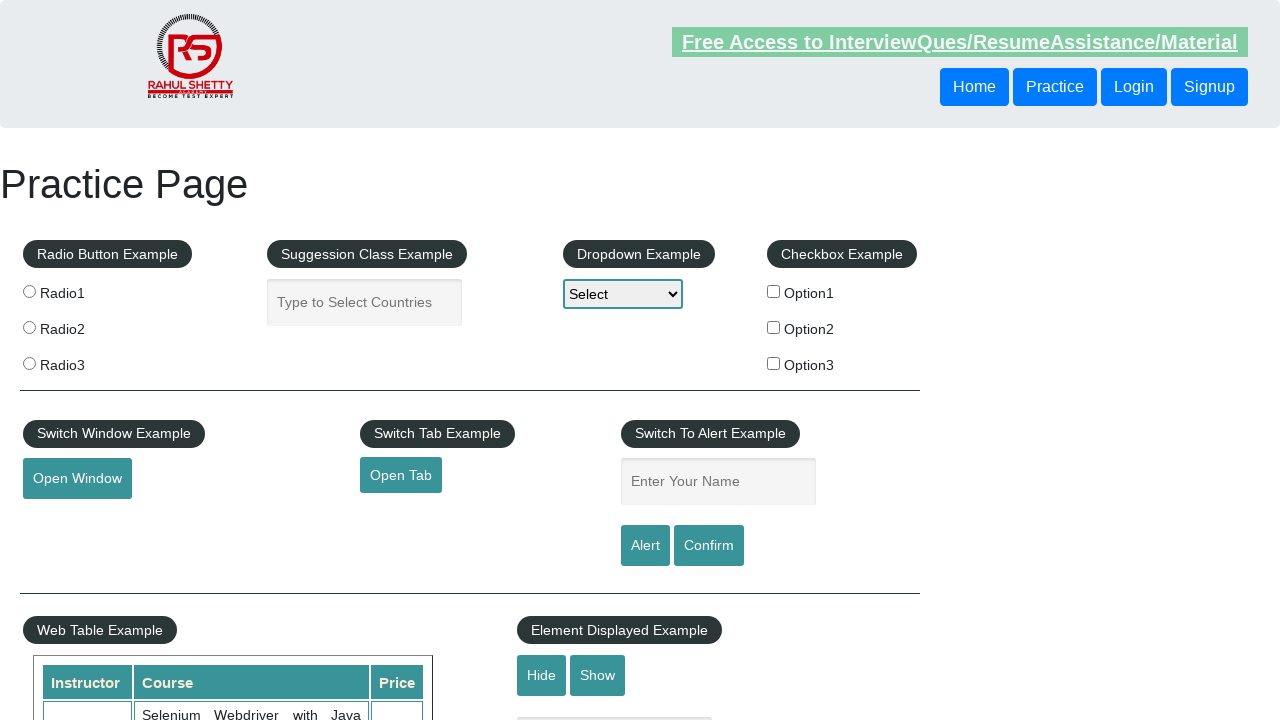

Navigated to AutomationPractice page
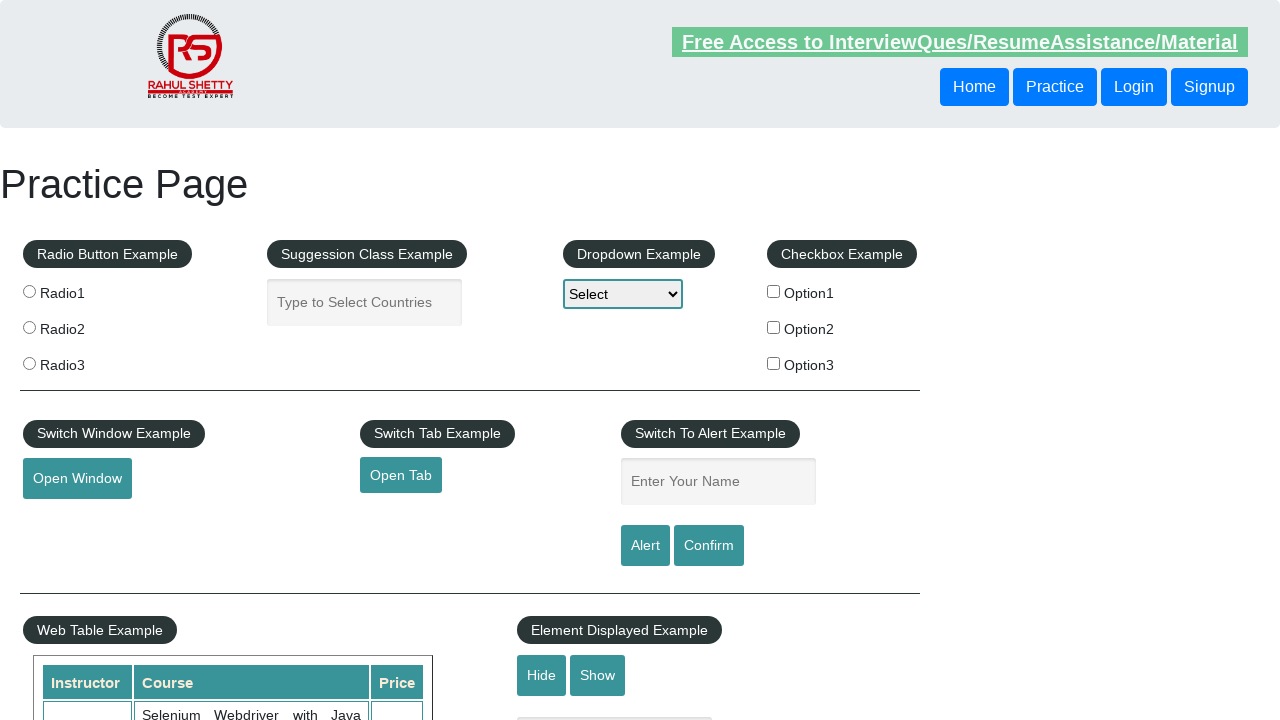

Clicked checkbox option 1 to select it at (774, 291) on #checkBoxOption1
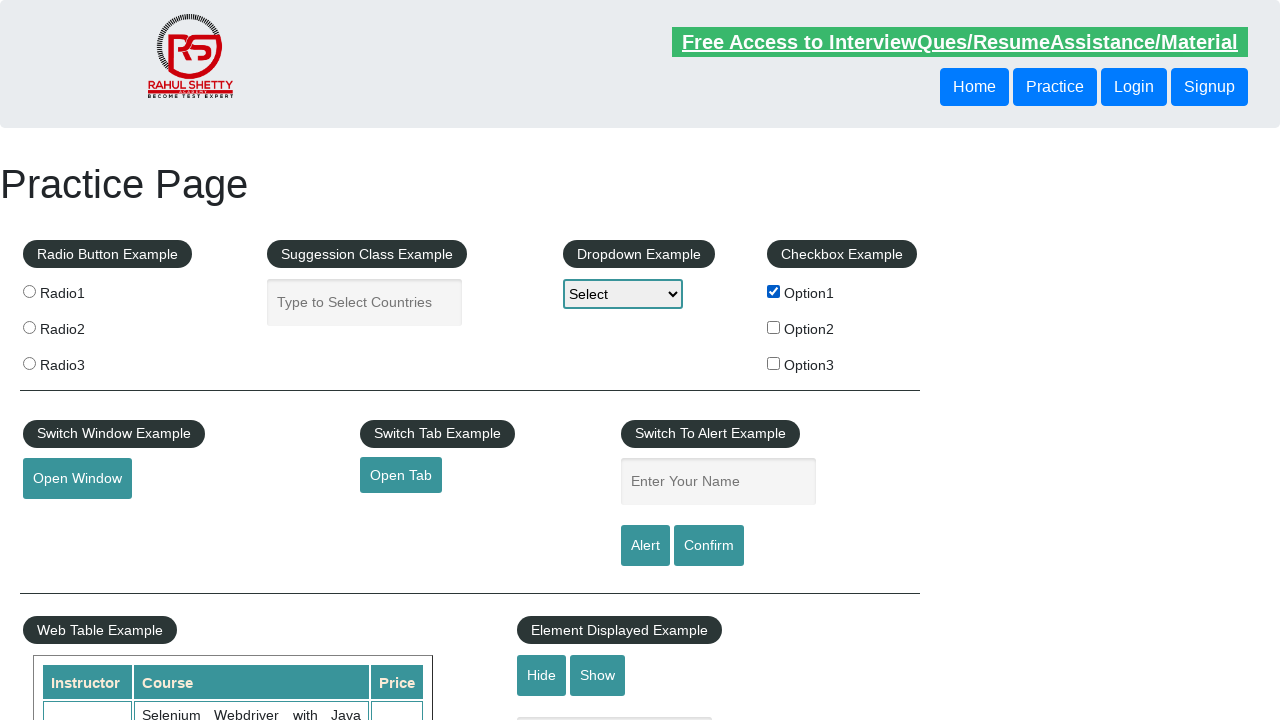

Waited 1 second for UI update
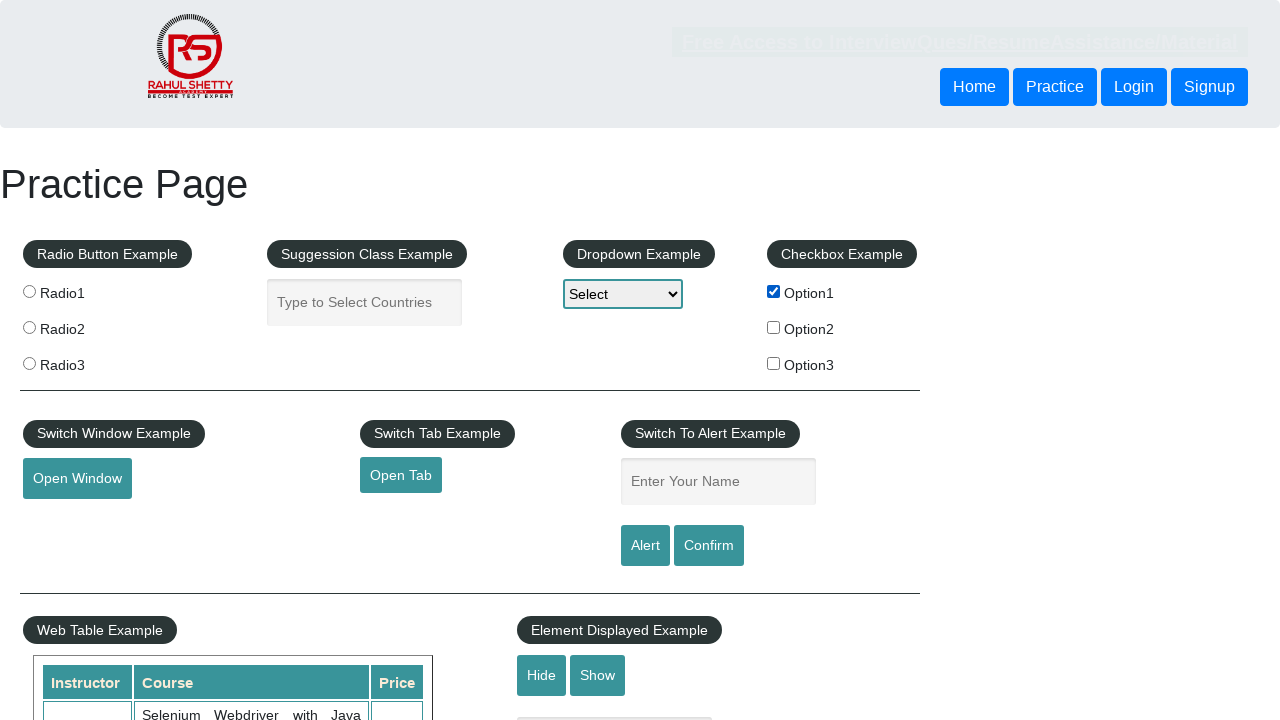

Clicked checkbox option 1 again to deselect it at (774, 291) on #checkBoxOption1
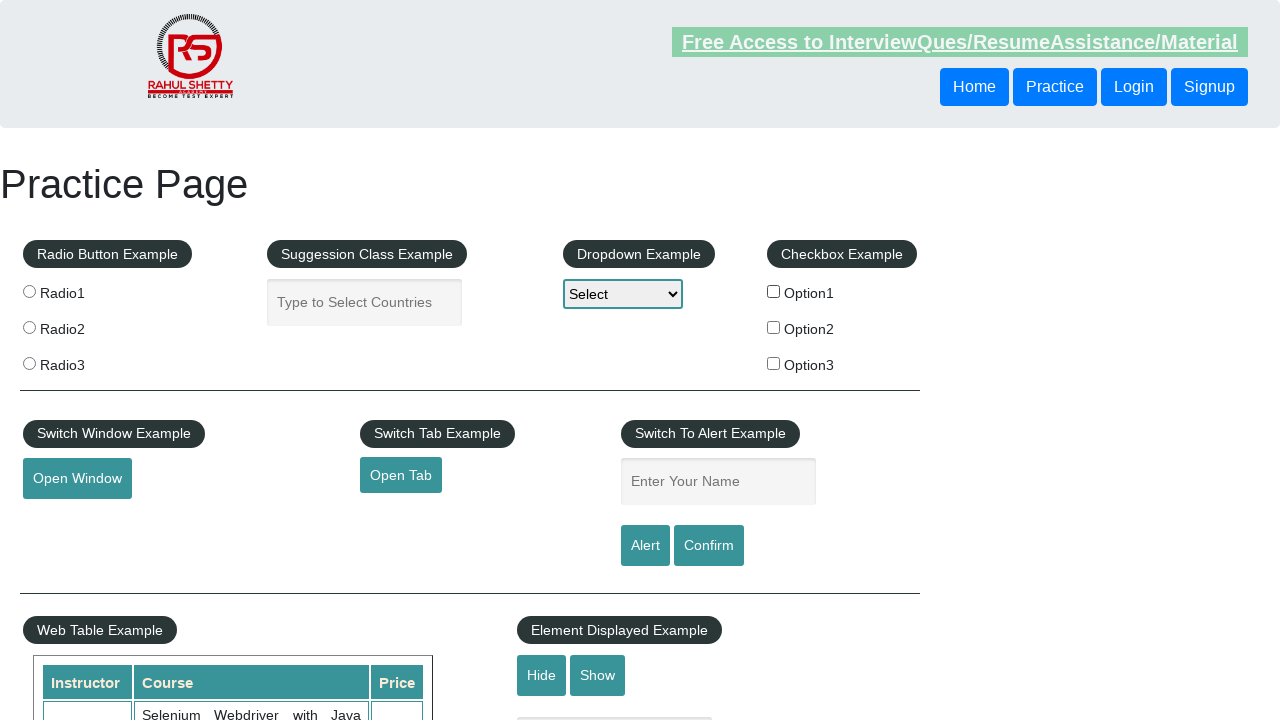

Located all checkbox elements on page
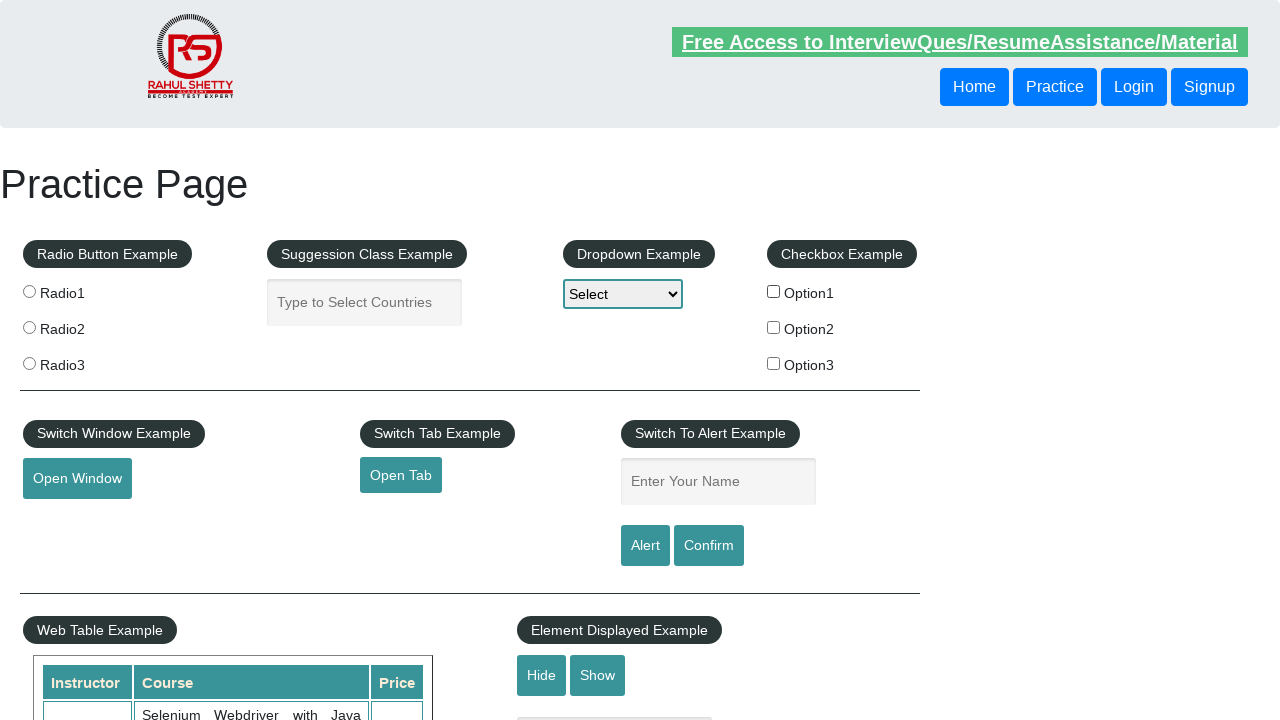

Verified first checkbox element is present
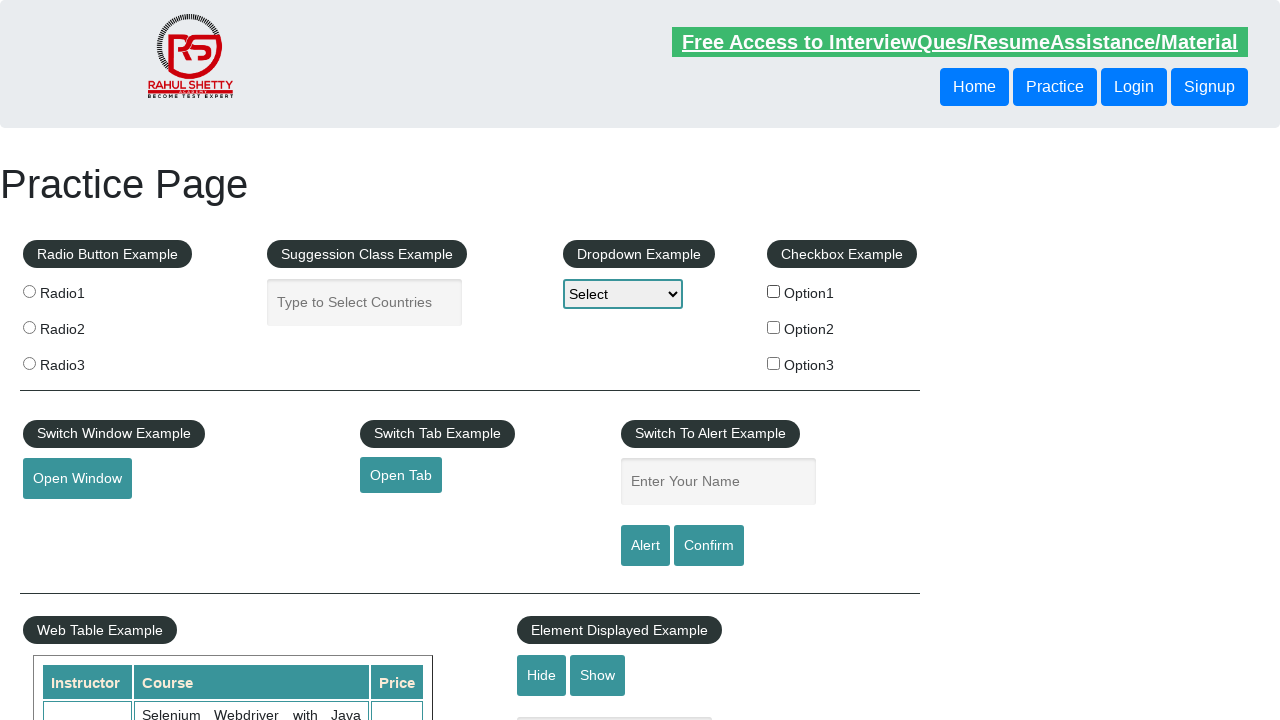

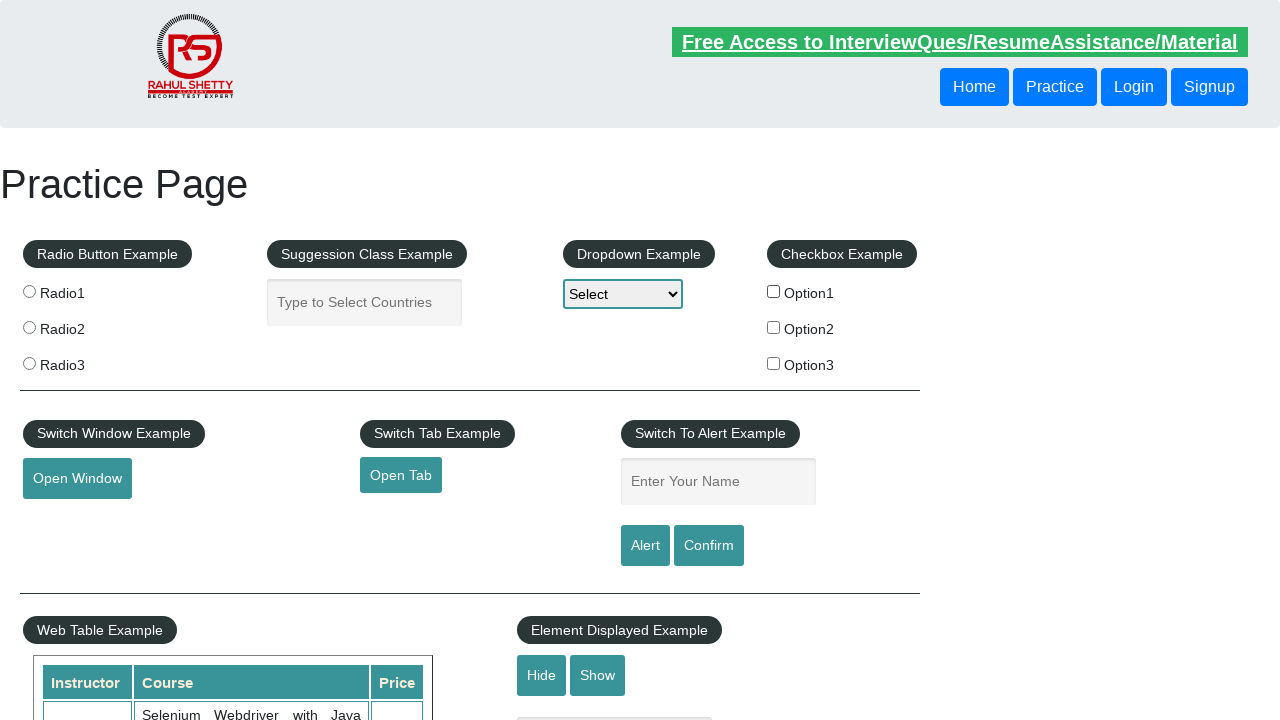